Tests sorting the Email column in ascending order by clicking the column header and verifying text values are sorted alphabetically.

Starting URL: http://the-internet.herokuapp.com/tables

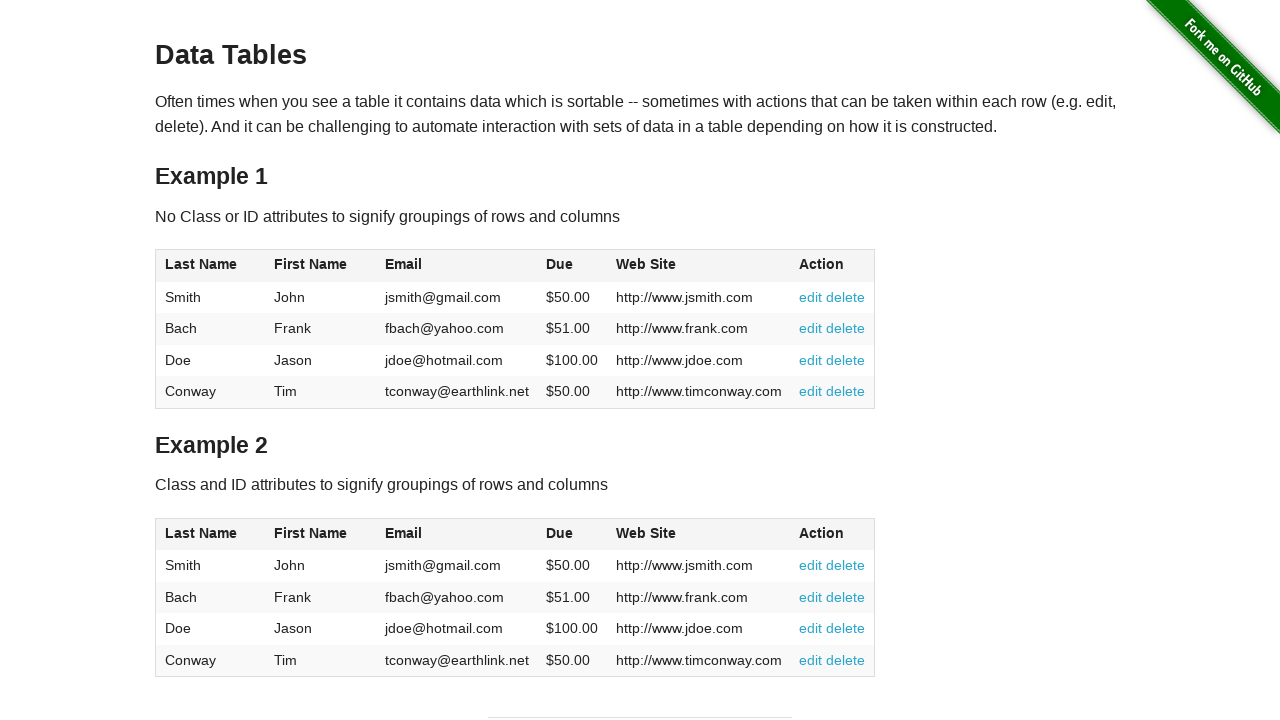

Clicked Email column header to sort in ascending order at (457, 266) on #table1 thead tr th:nth-of-type(3)
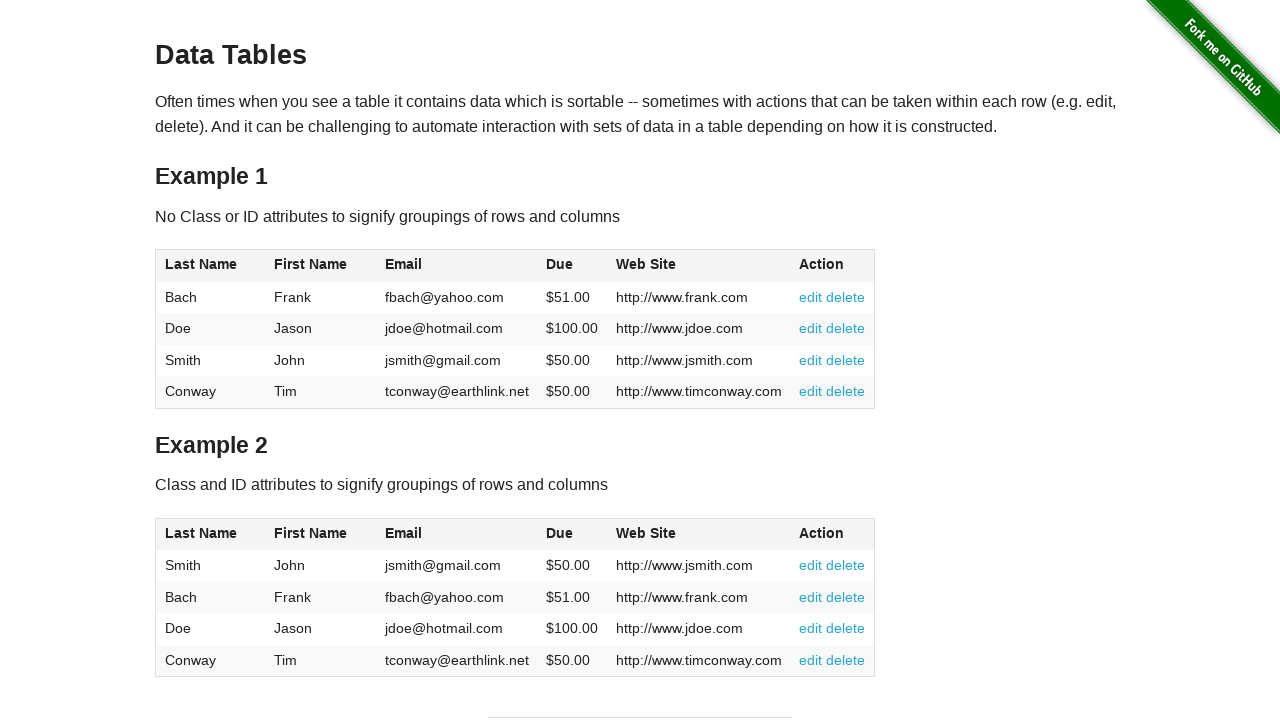

Table sorted and Email column values are now available
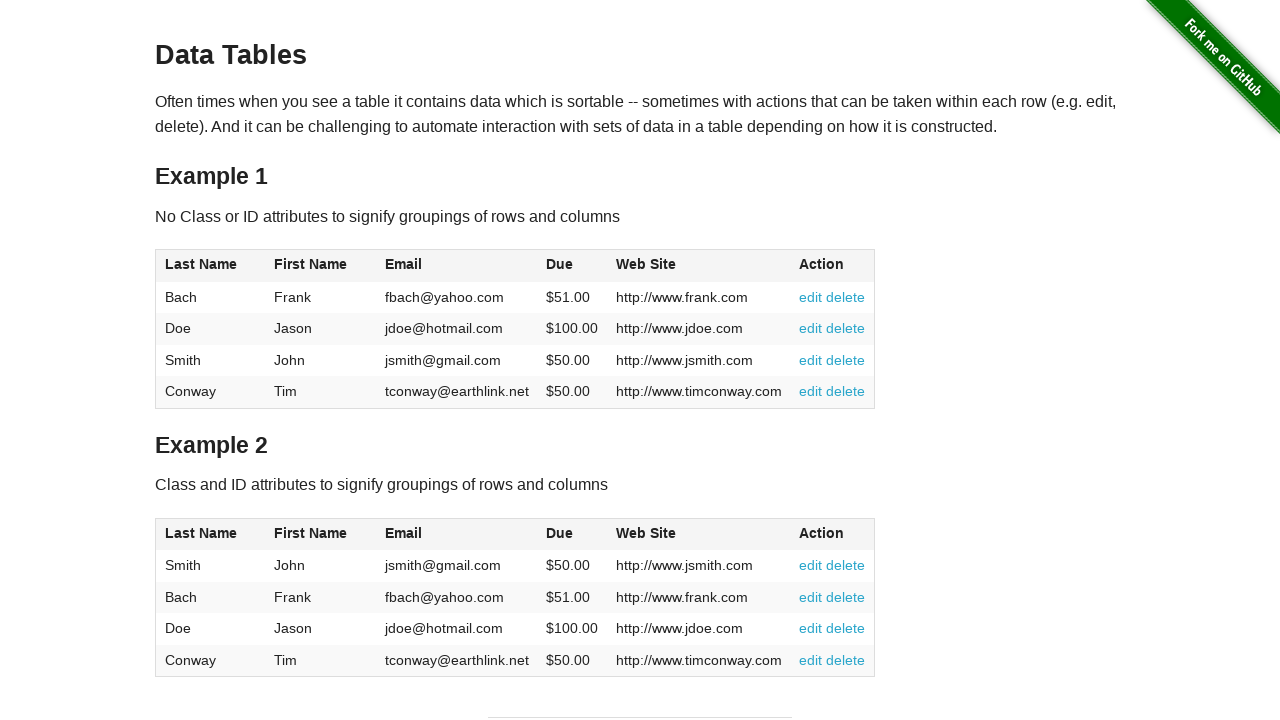

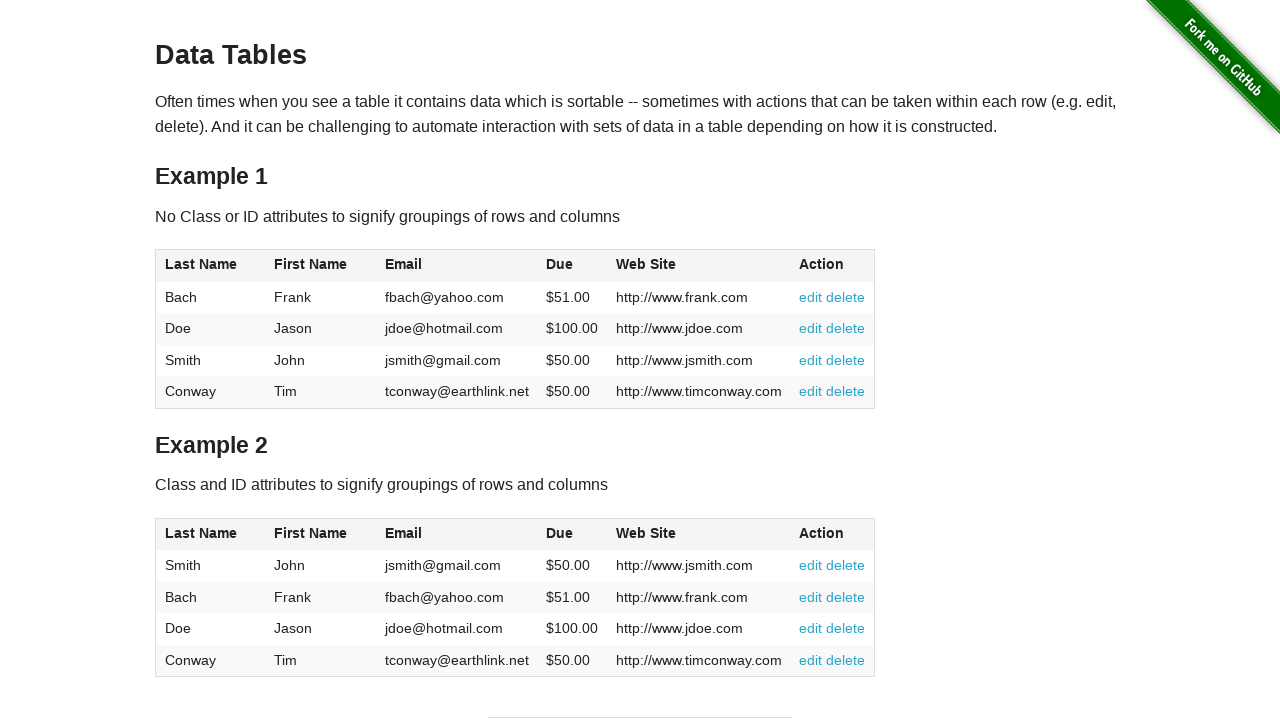